Tests calculator multiplication functionality by clicking 1 * 2 and verifying the result is 2

Starting URL: https://www.calculator.net/

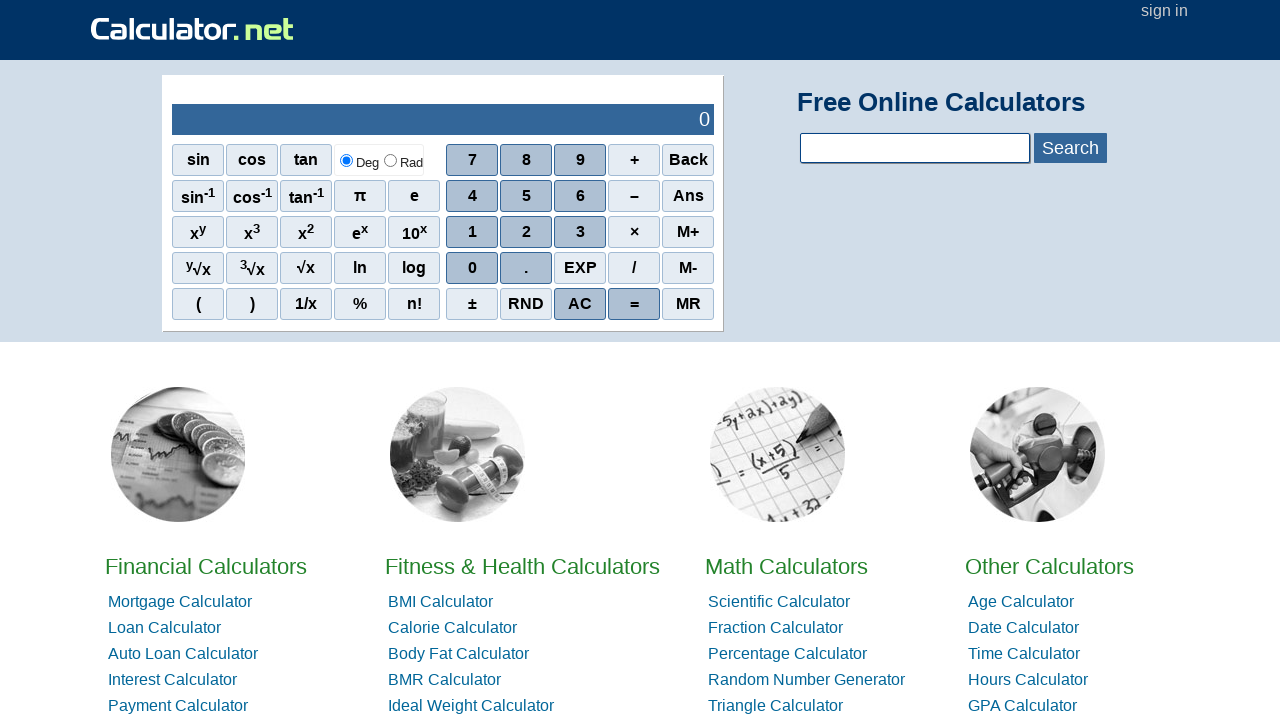

Clicked number 1 on calculator at (472, 232) on xpath=//span[@onclick='r(1)']
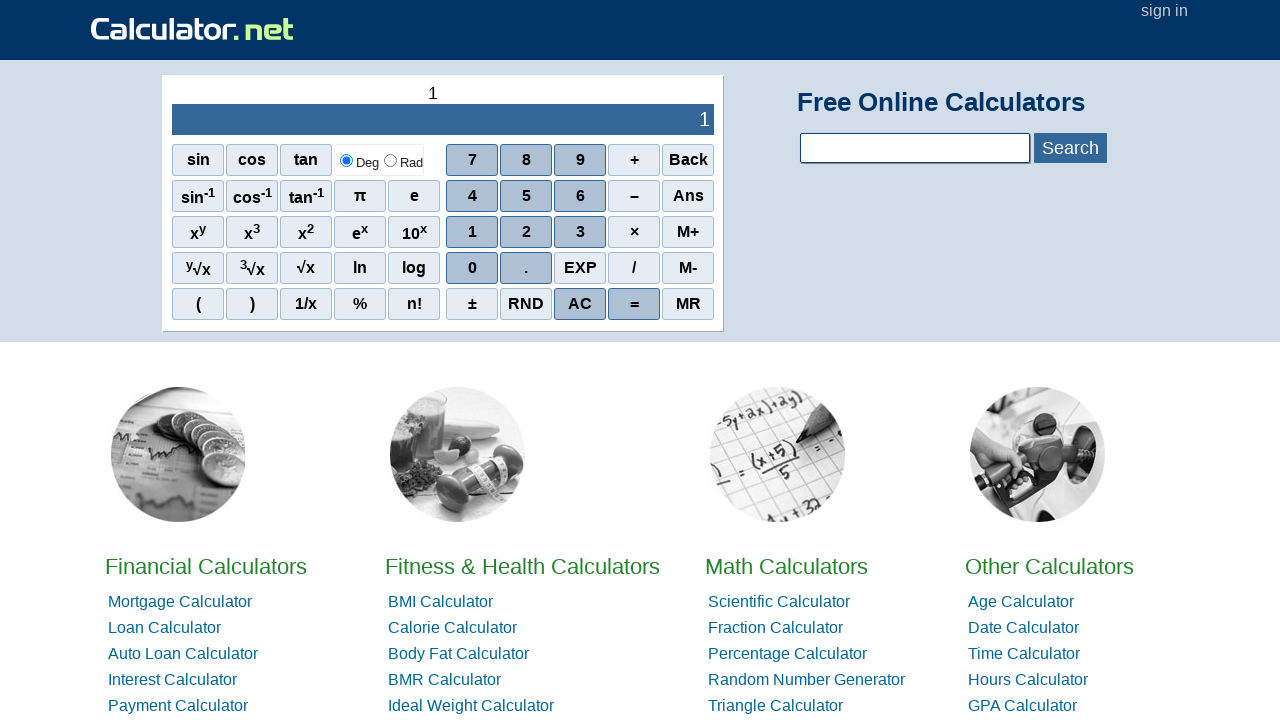

Clicked multiplication operator at (634, 232) on //span[@onclick="r('*')"]
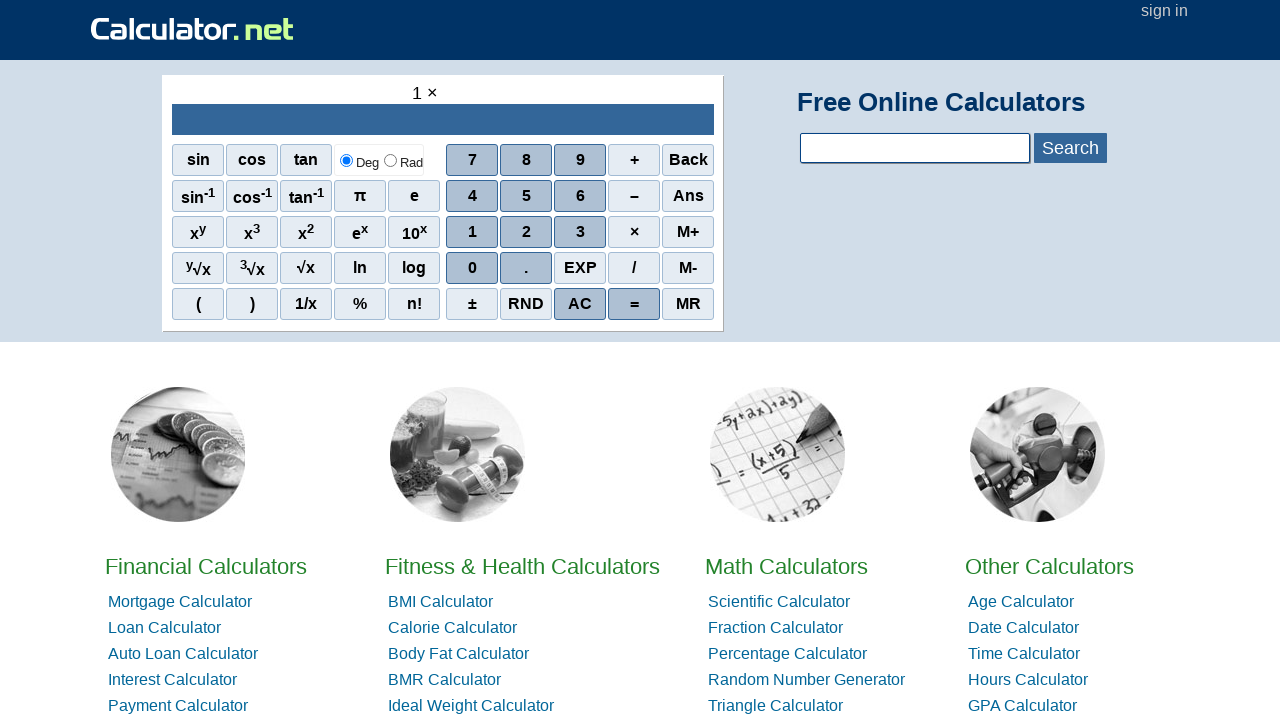

Clicked number 2 on calculator at (526, 232) on xpath=//span[@onclick='r(2)']
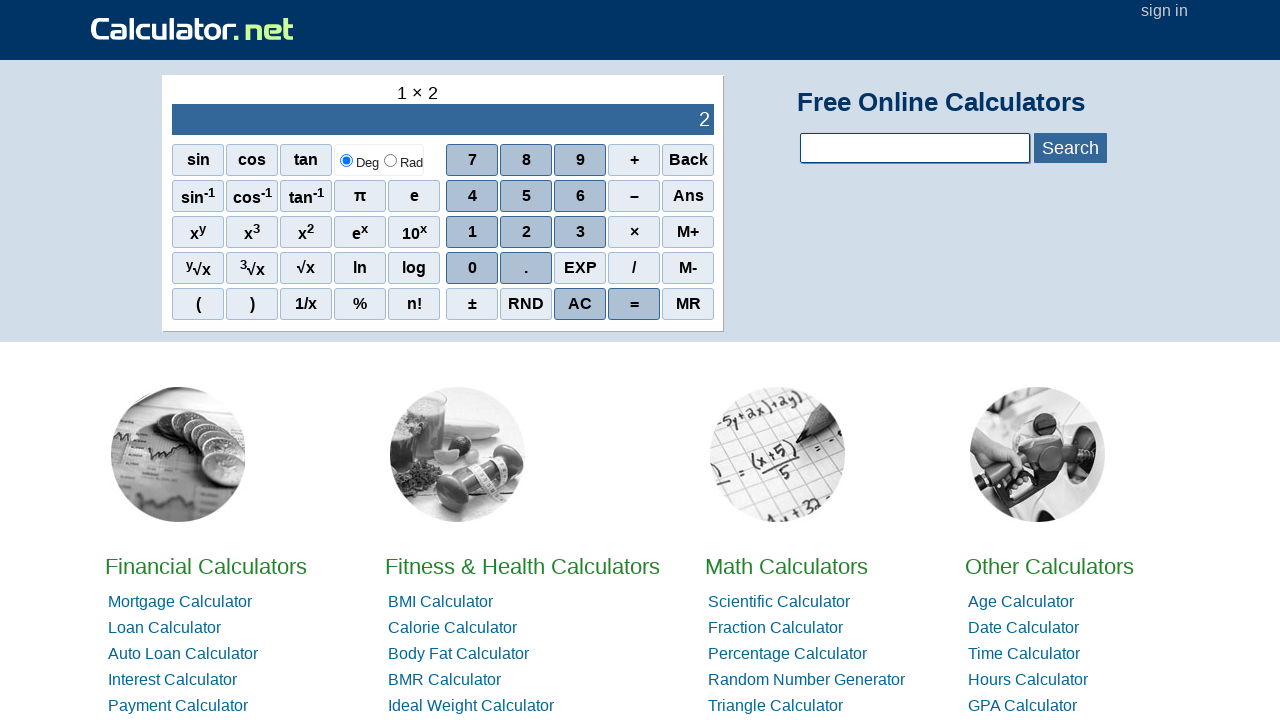

Clicked equals button to compute result at (634, 304) on //span[@onclick="r('=')"]
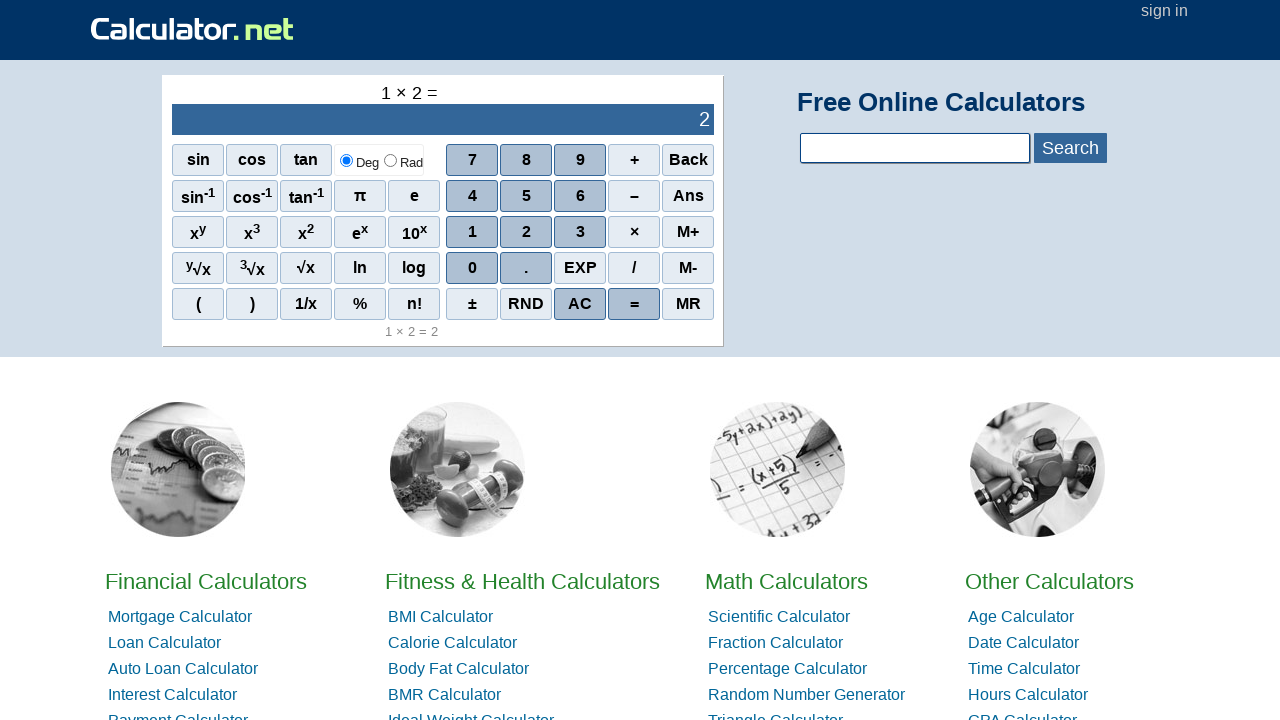

Located output element to verify result
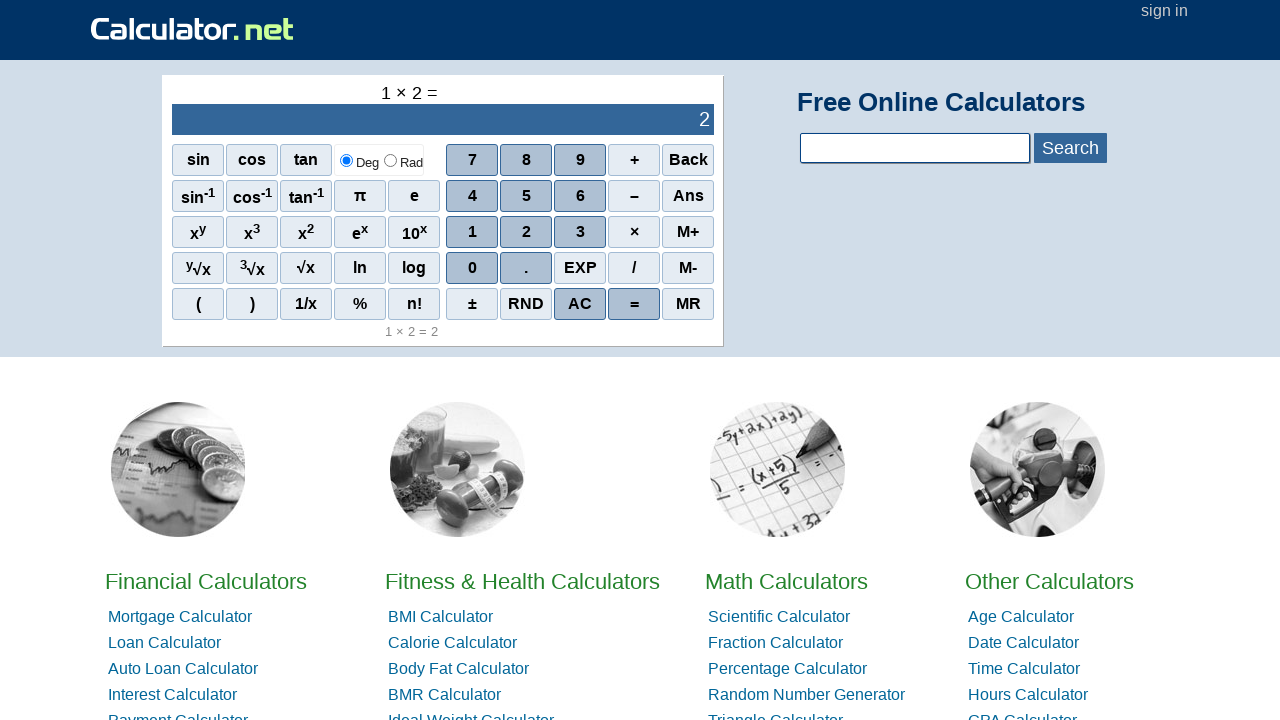

Verified that 1 * 2 equals 2
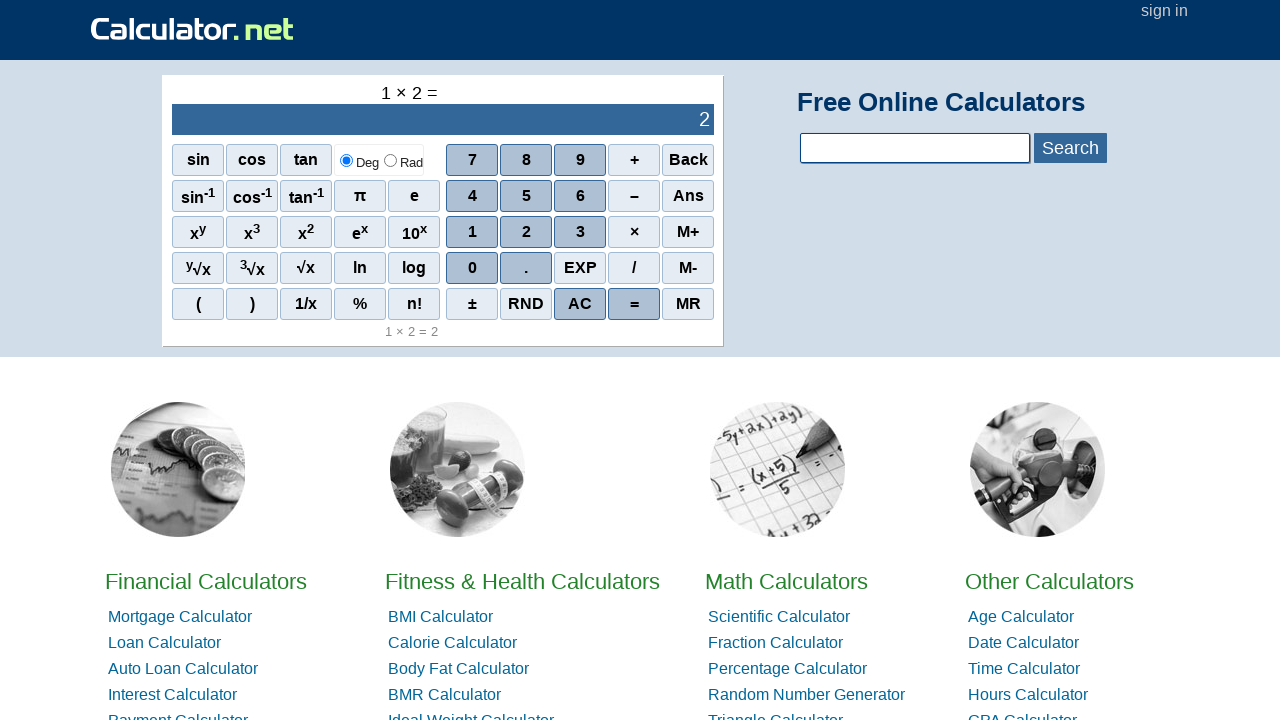

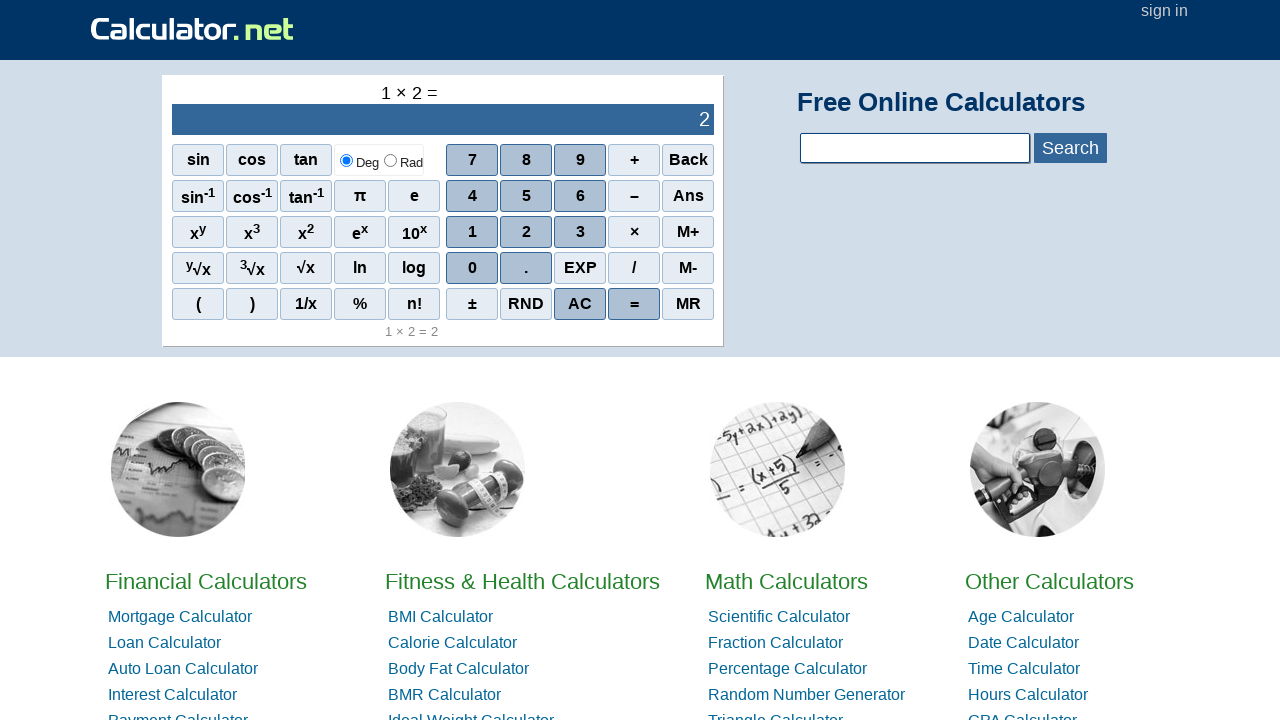